Tests dynamic properties page by clicking on a color-changing button and a button that becomes visible after a delay

Starting URL: https://www.tutorialspoint.com/selenium/practice/dynamic-prop.php

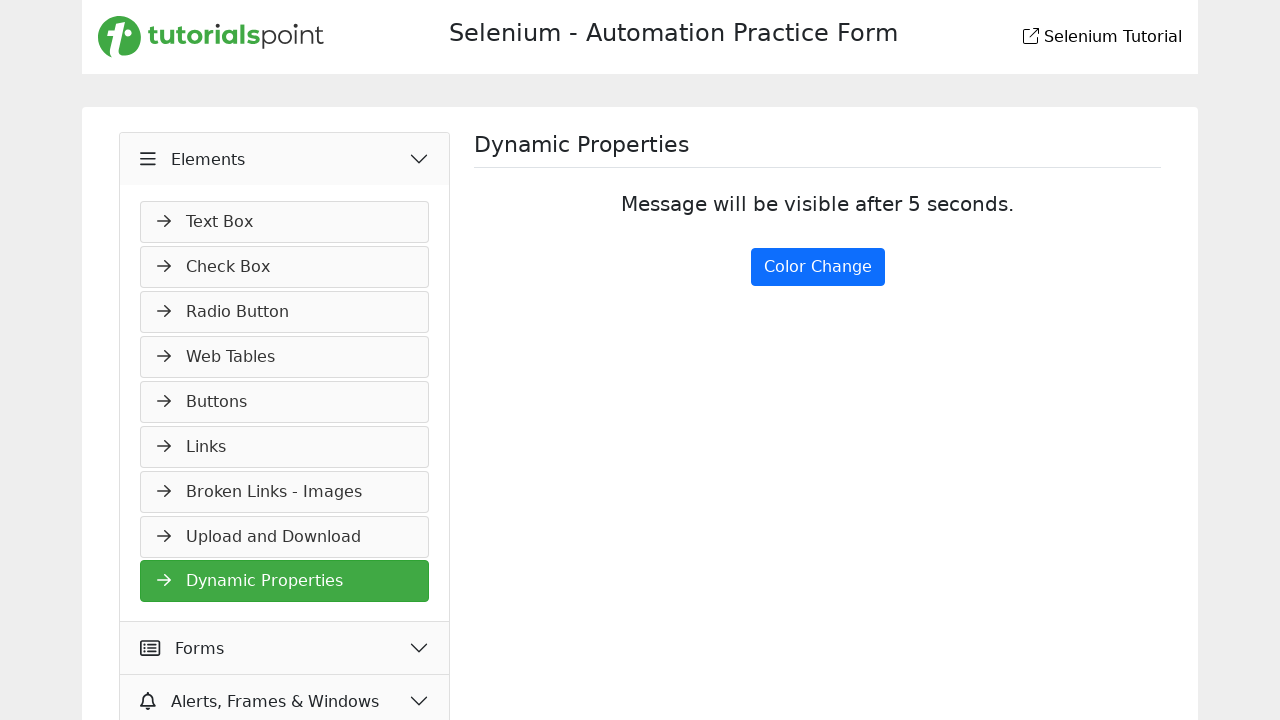

Clicked the color-changing button at (818, 267) on #colorChange
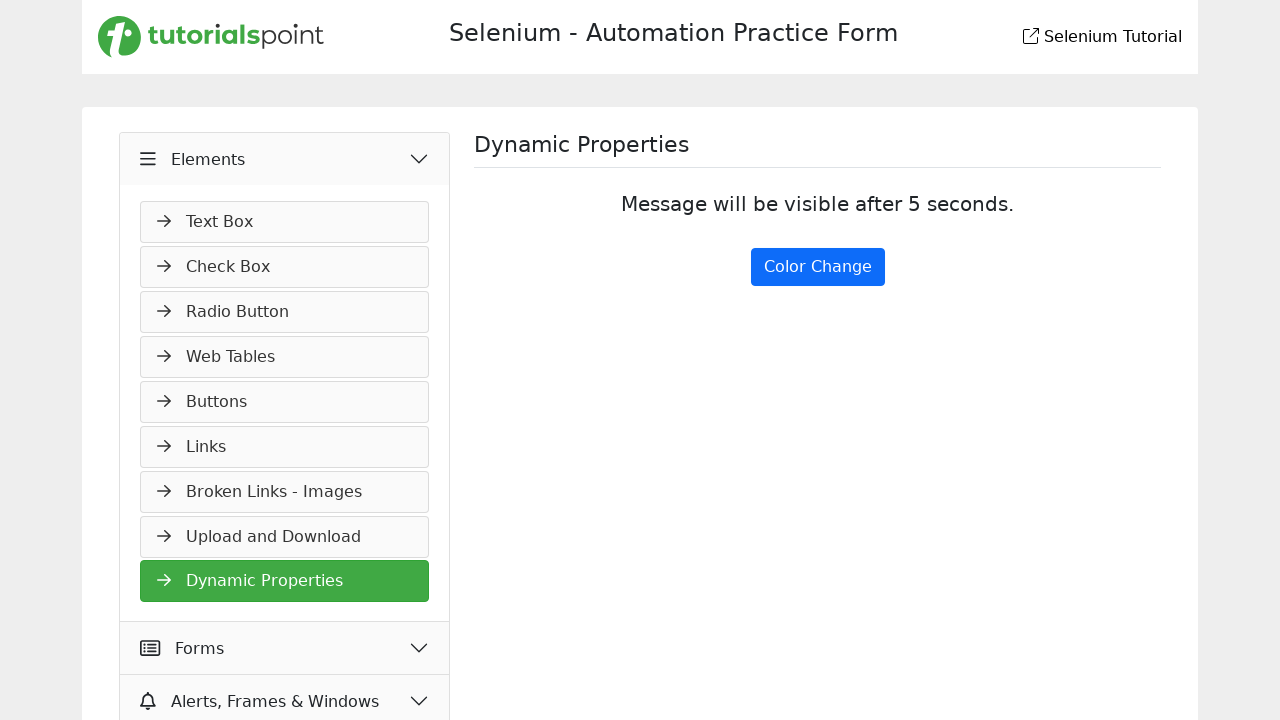

Waited for the delayed button to become visible
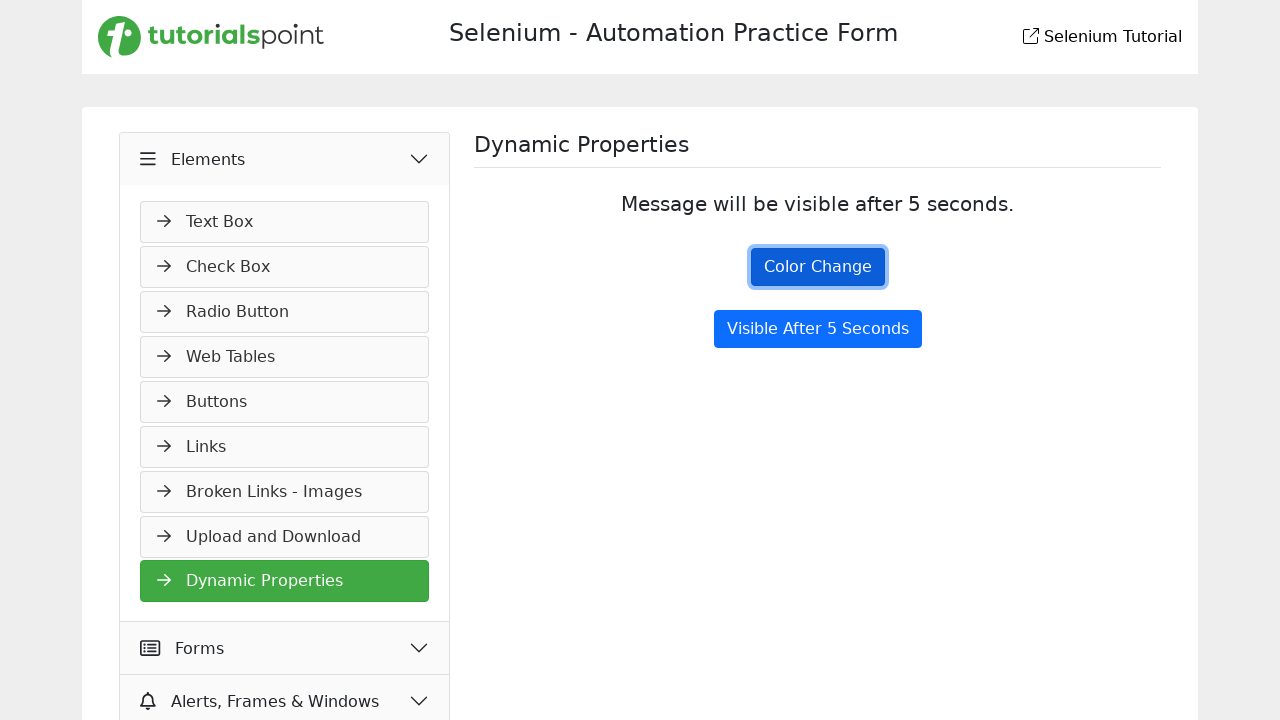

Clicked the button that became visible after delay at (818, 329) on #visibleAfter
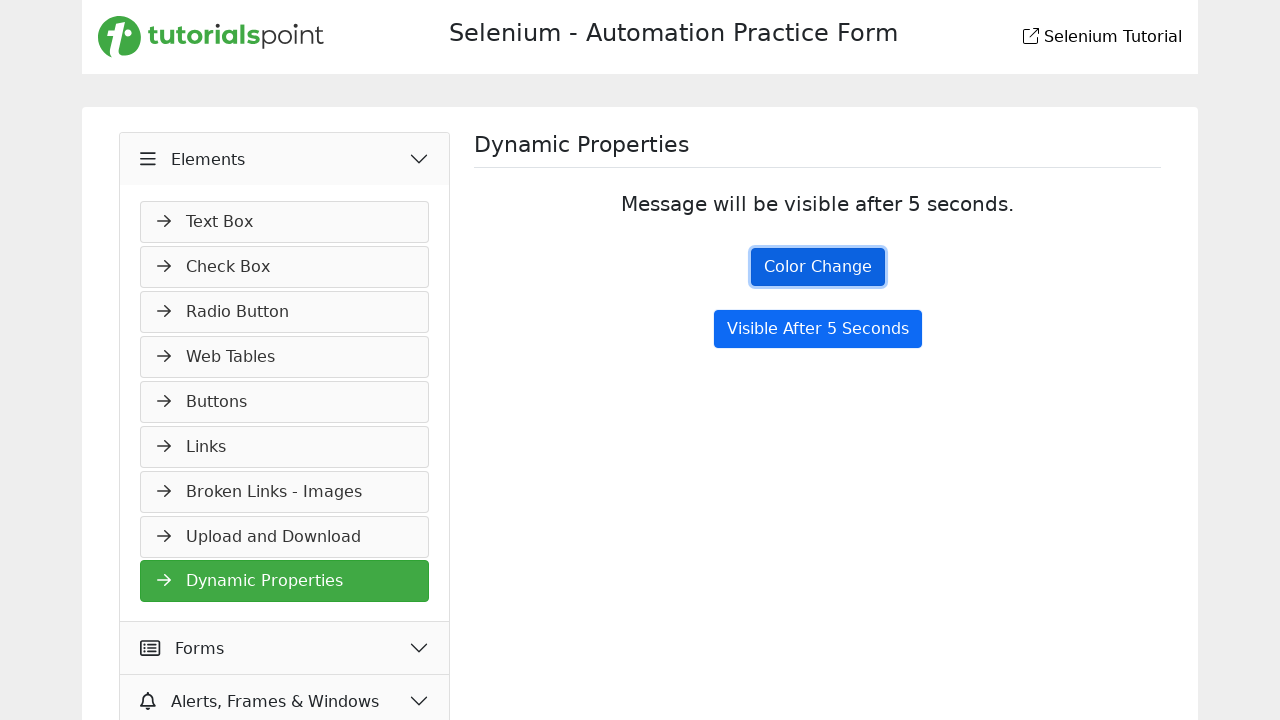

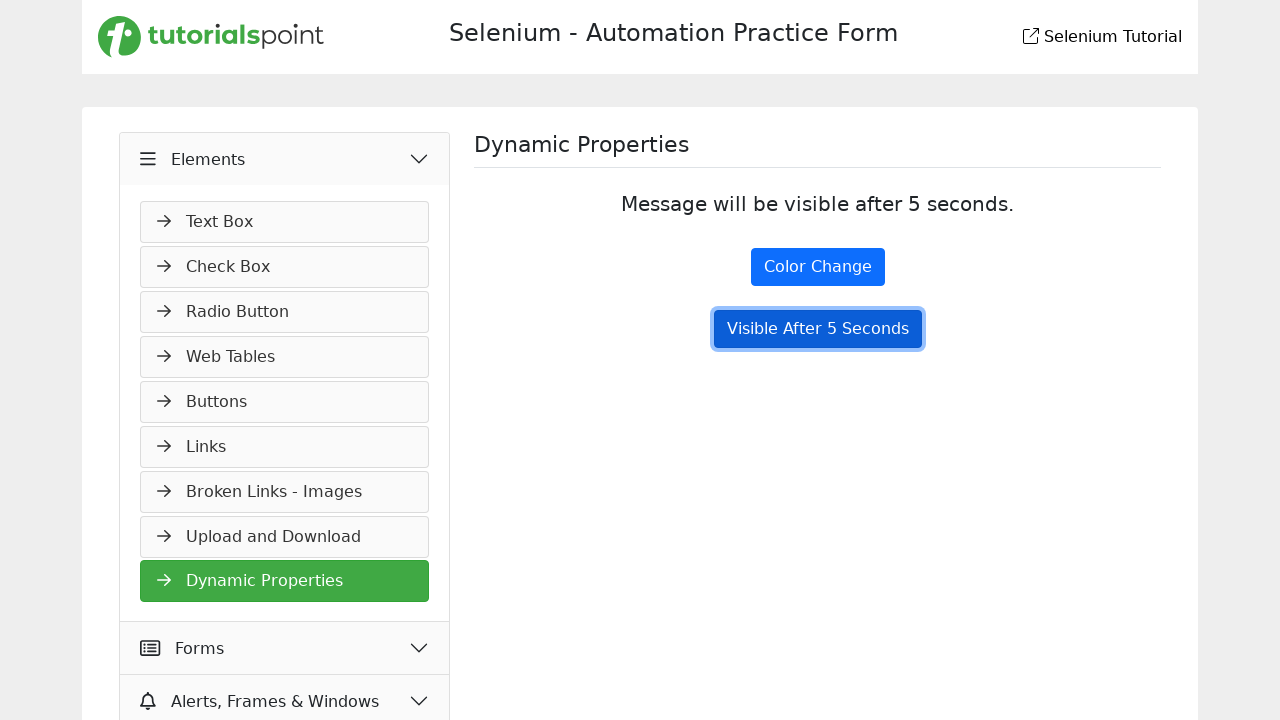